Tests the registration page rendering across multiple viewport sizes (desktop, tablet, mobile) by setting different viewport dimensions and verifying the page loads at each resolution.

Starting URL: https://packrat.world/register

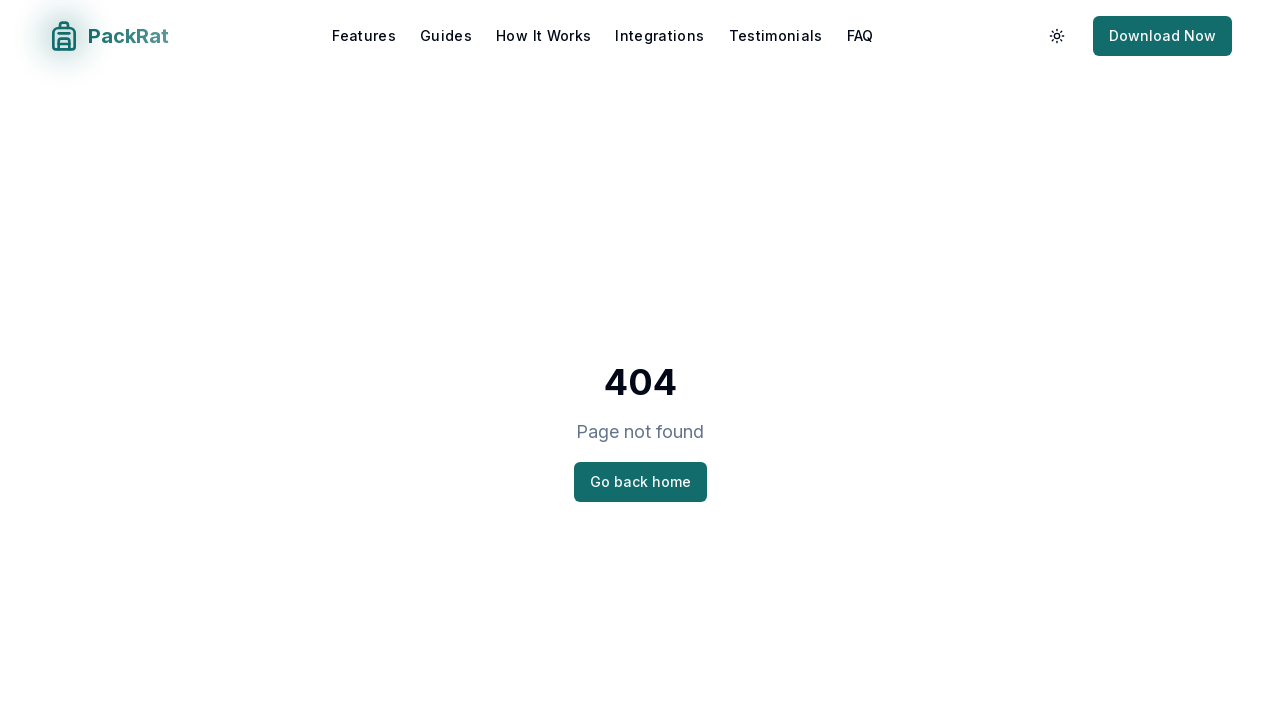

Set viewport size to 1920x1080 (desktop)
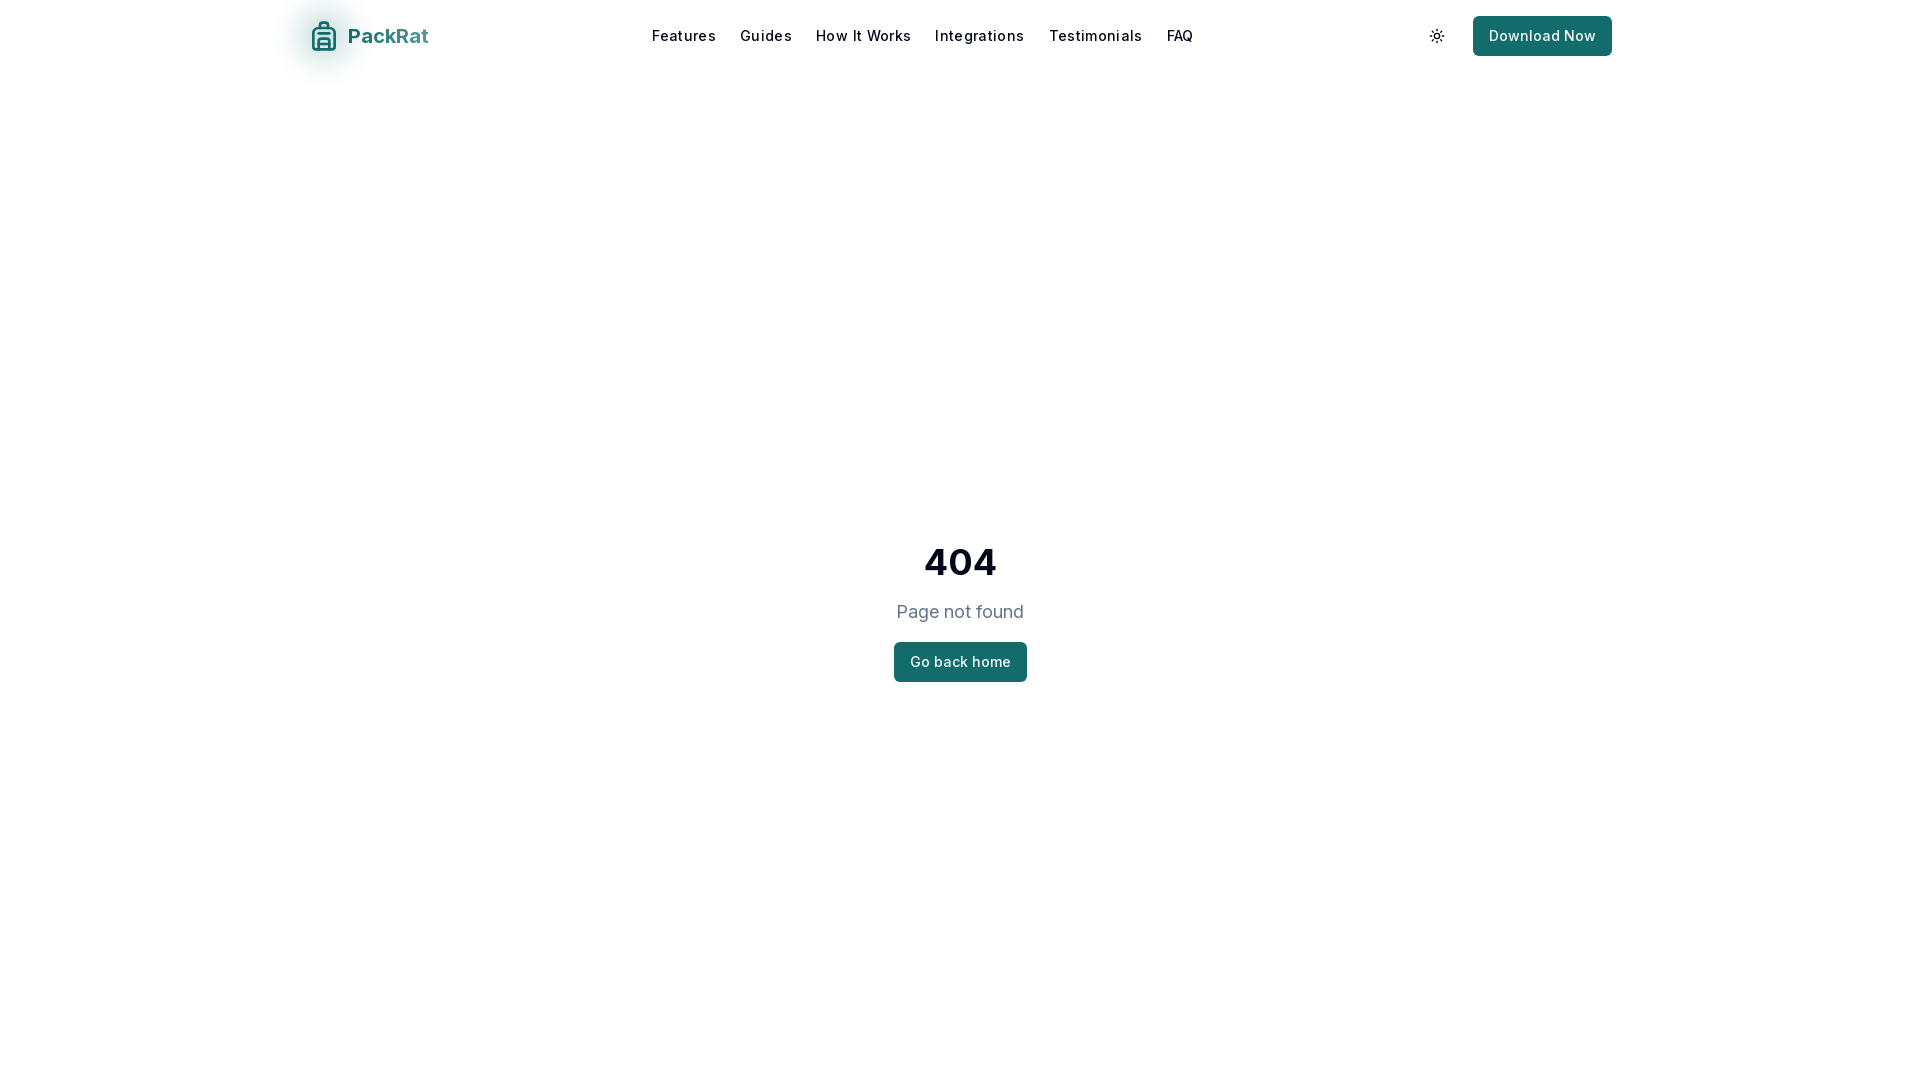

Reloaded registration page at desktop resolution
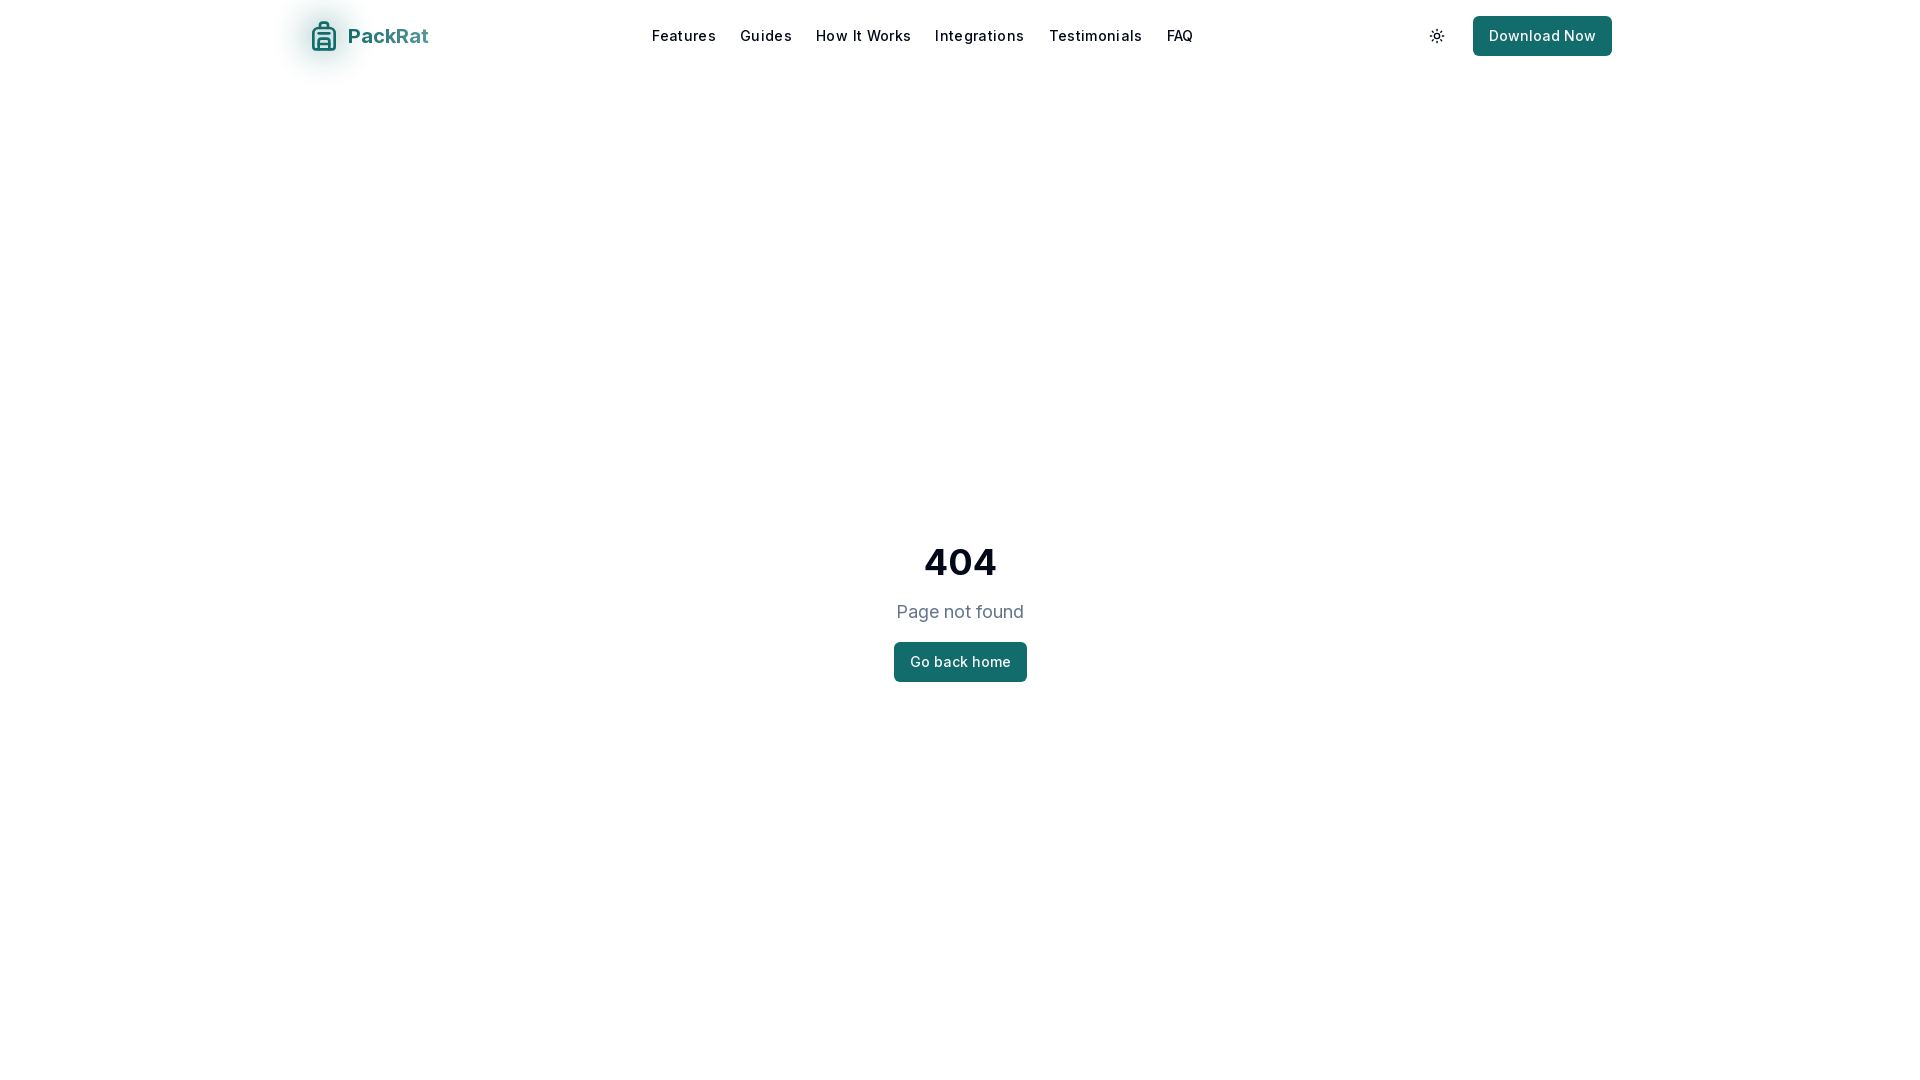

Registration page fully loaded and rendered at desktop viewport
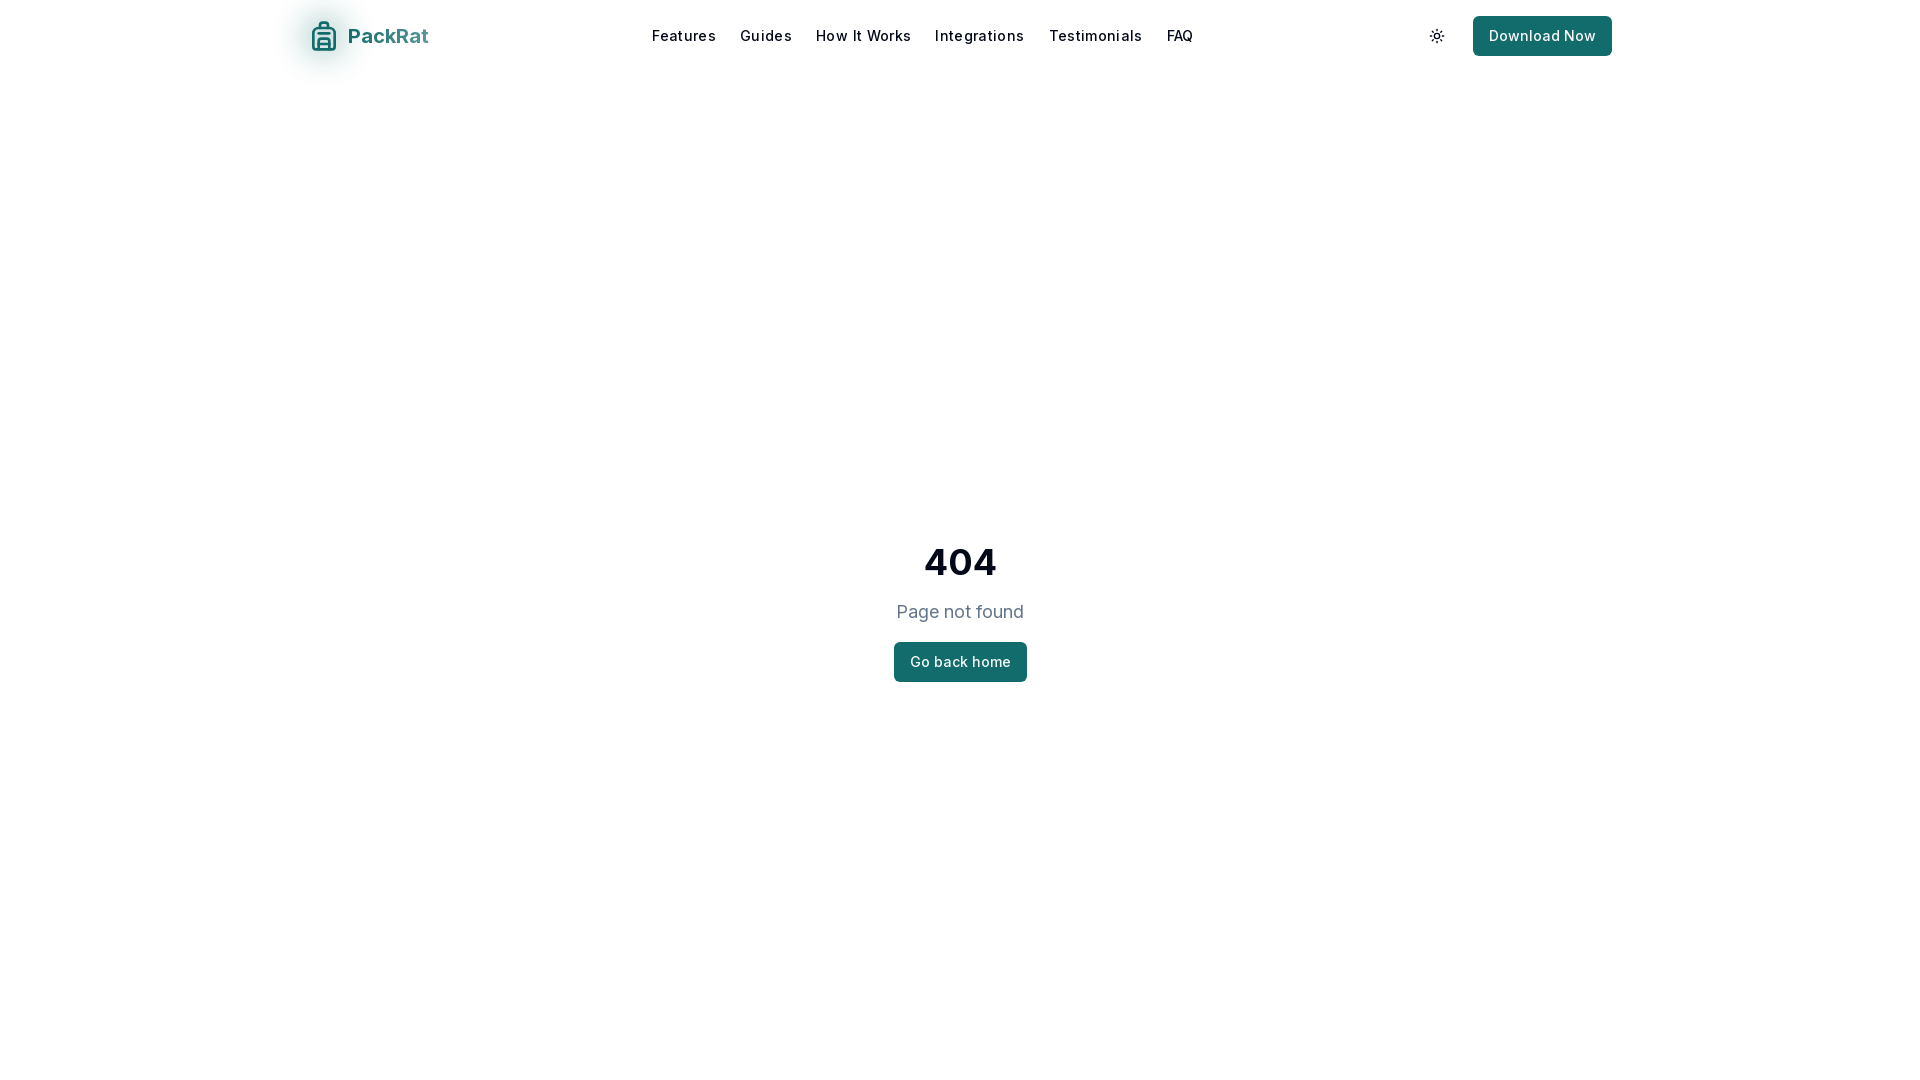

Set viewport size to 3440x1440 (big_desktop)
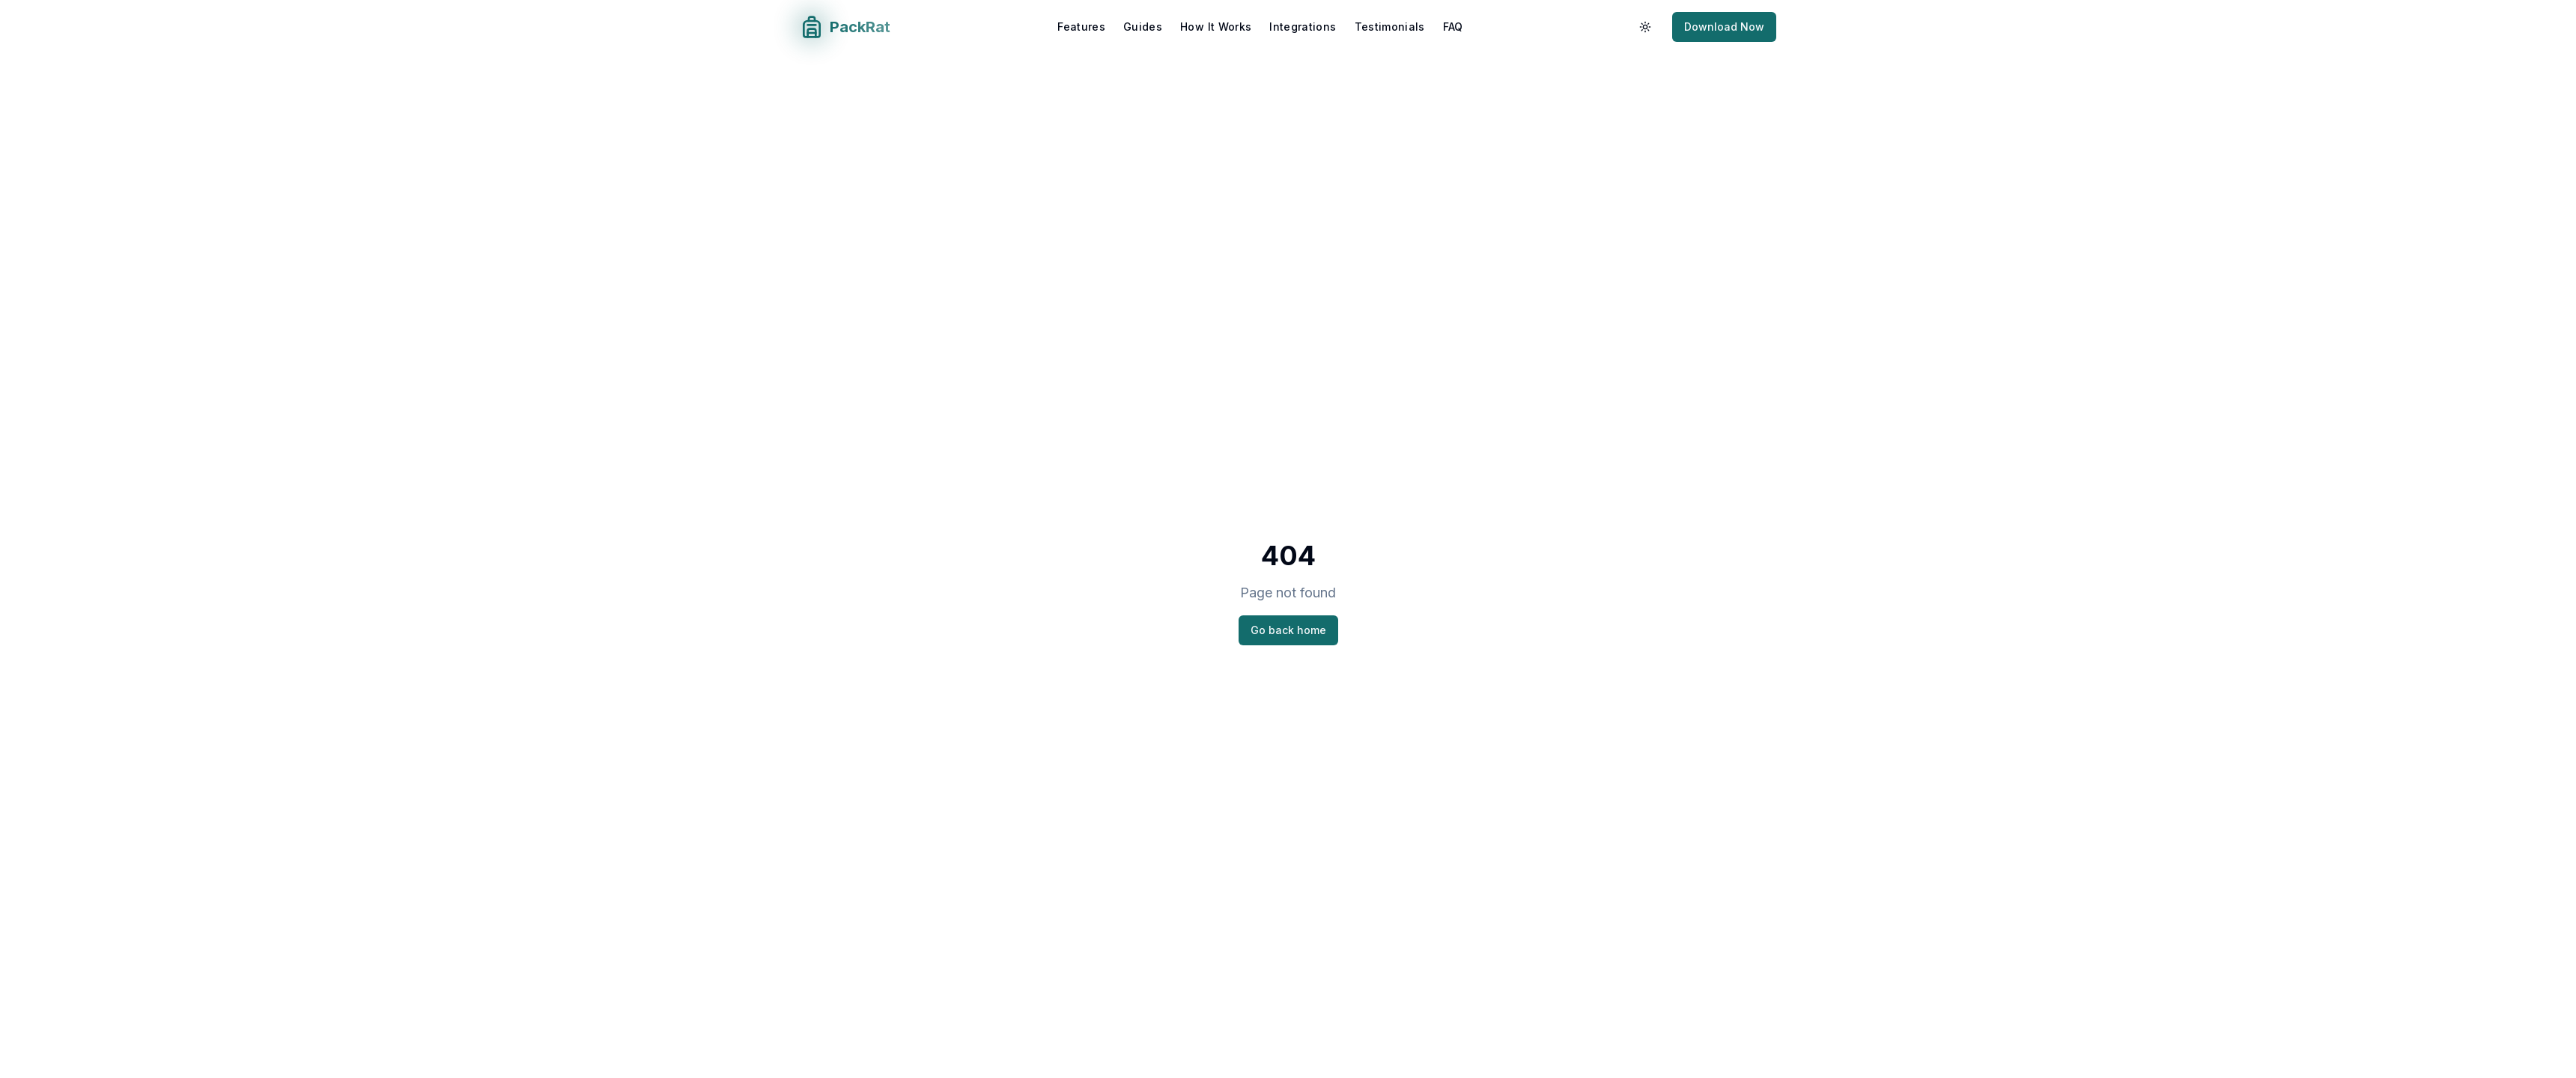

Reloaded registration page at big_desktop resolution
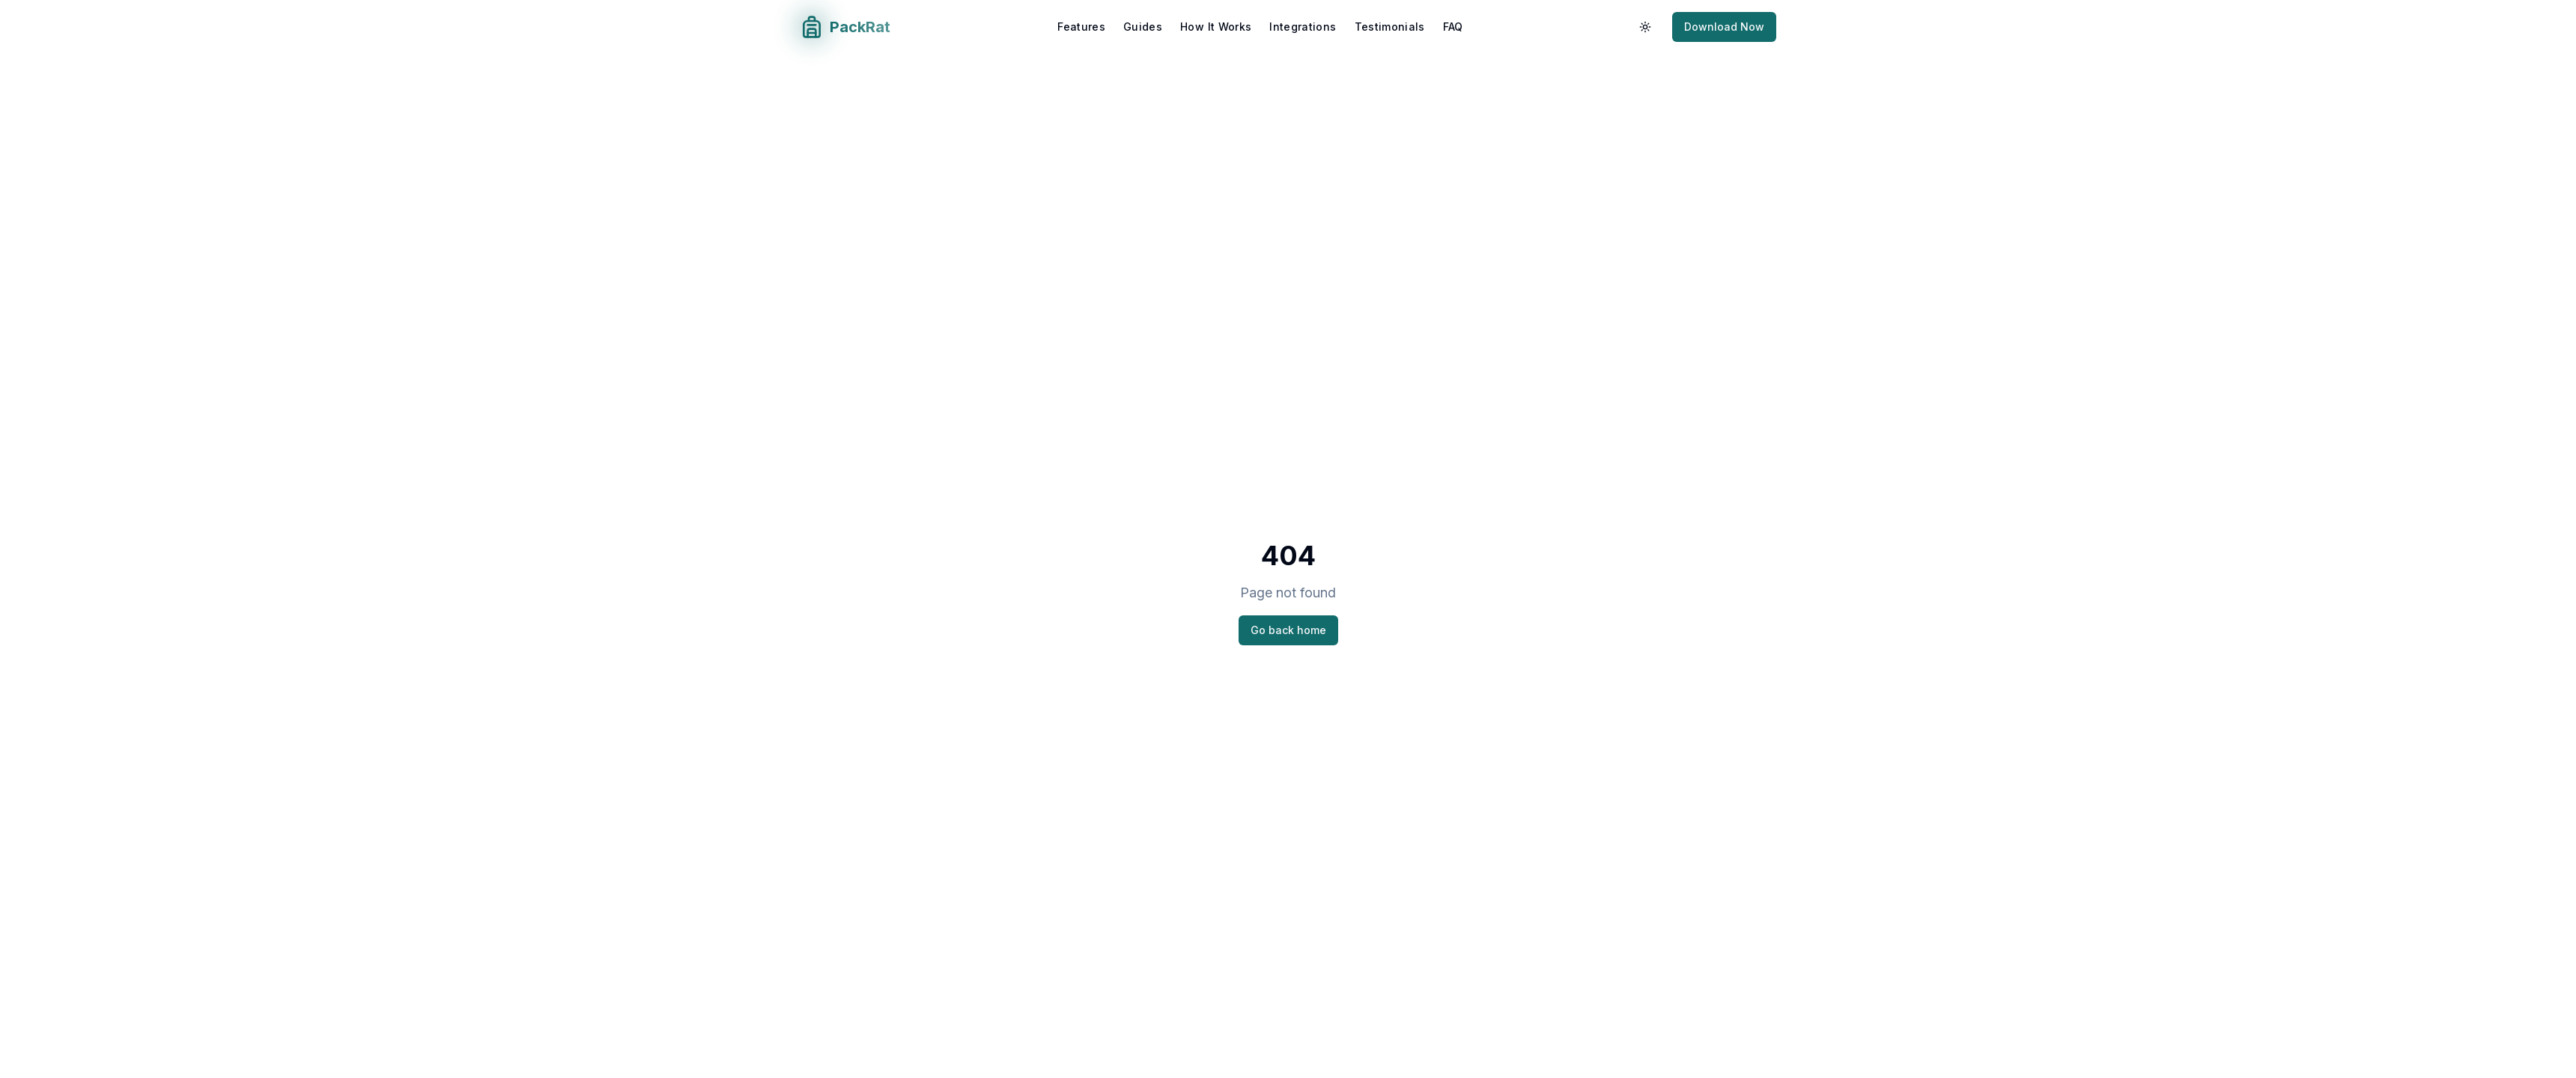

Registration page fully loaded and rendered at big_desktop viewport
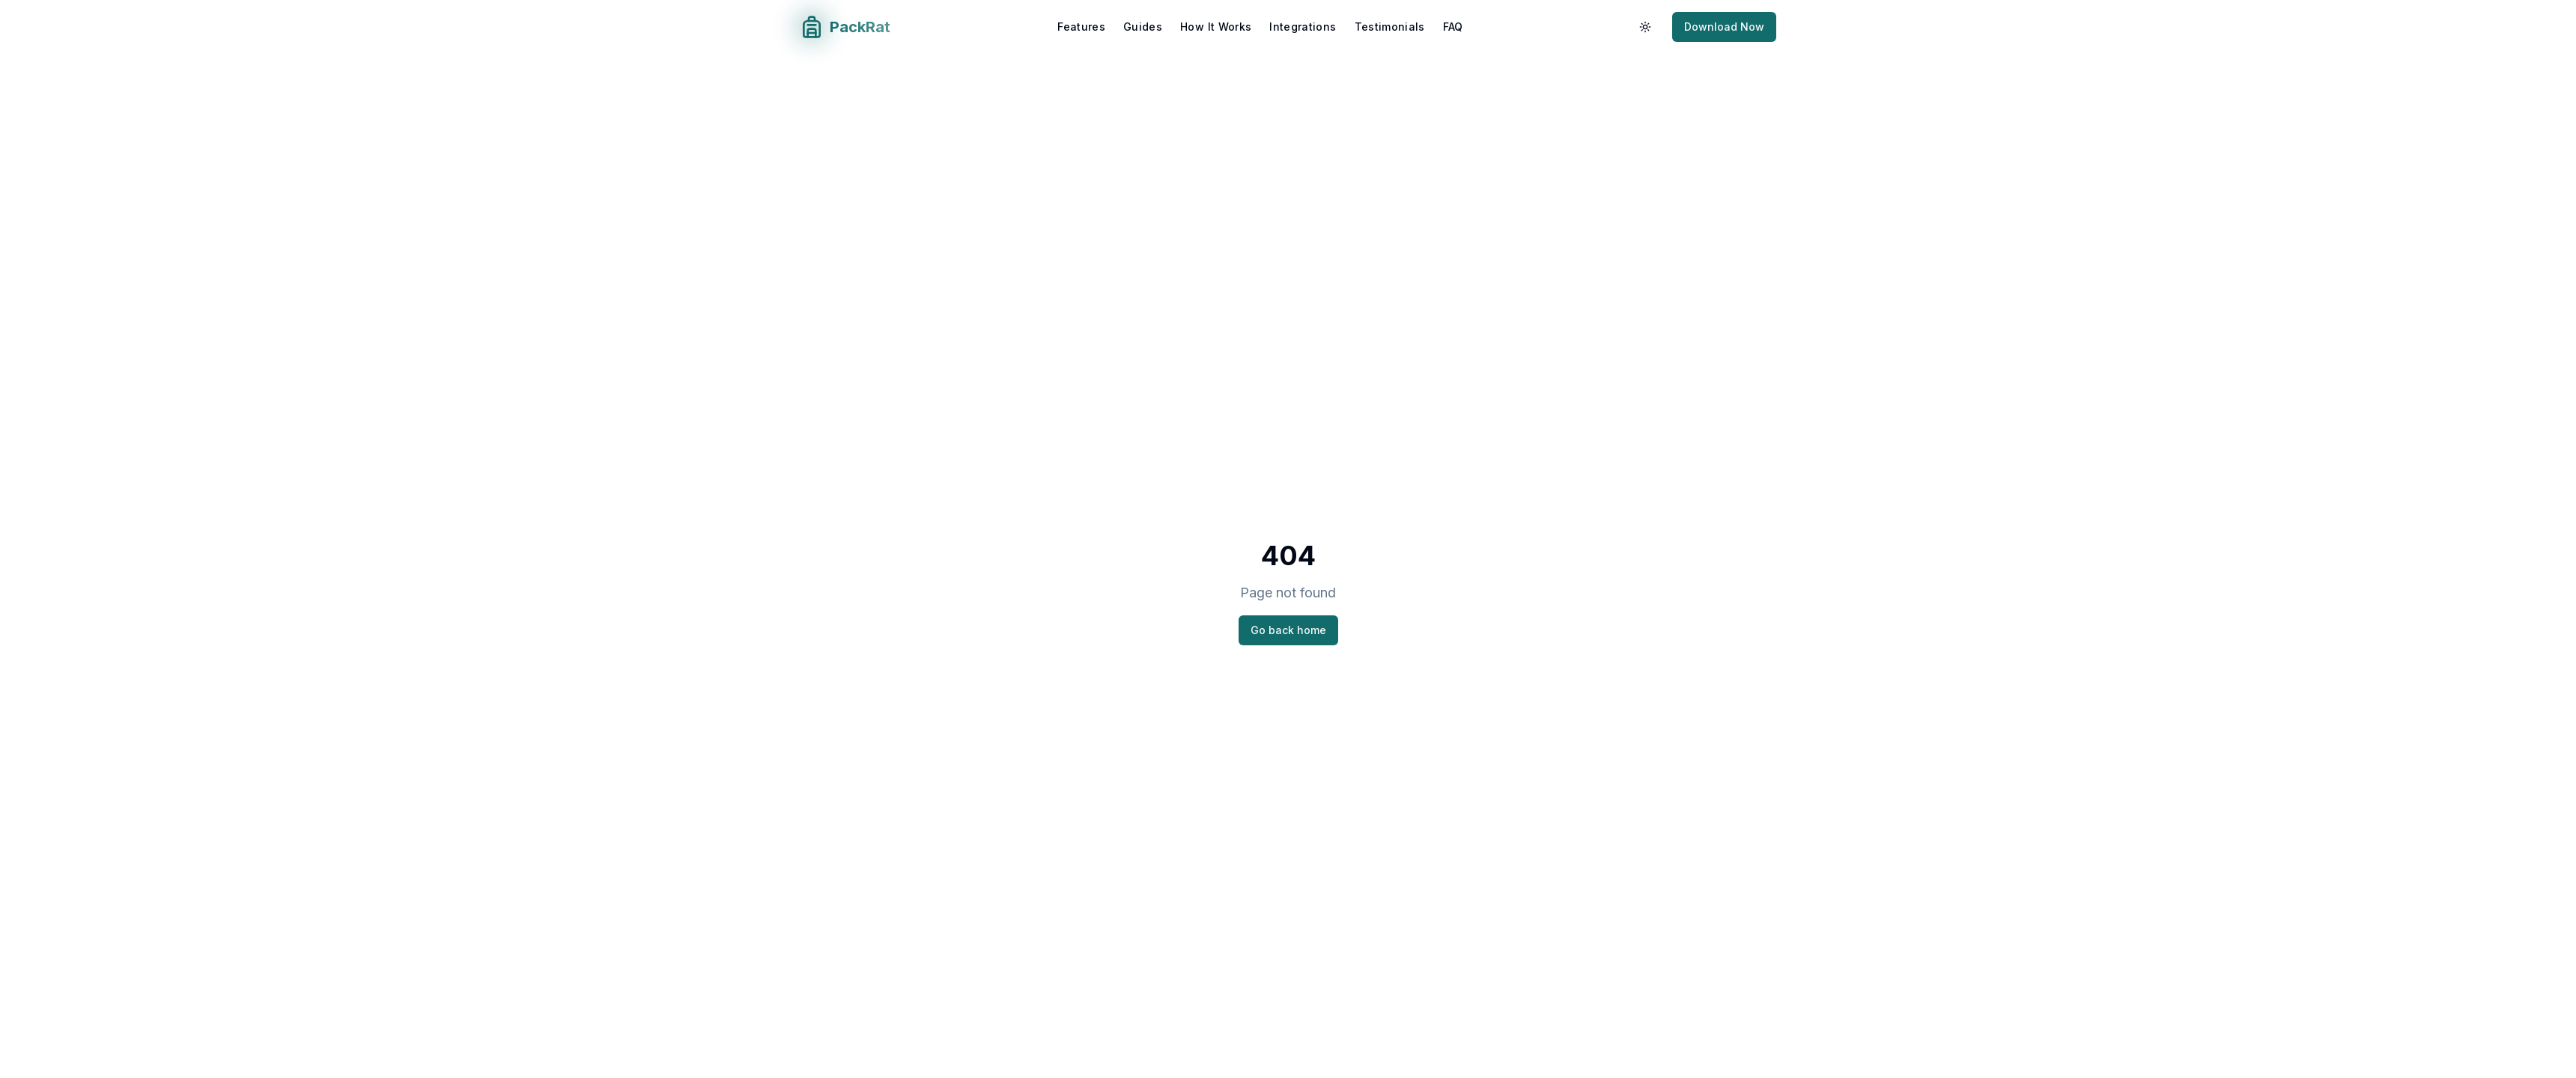

Set viewport size to 1280x800 (tablet)
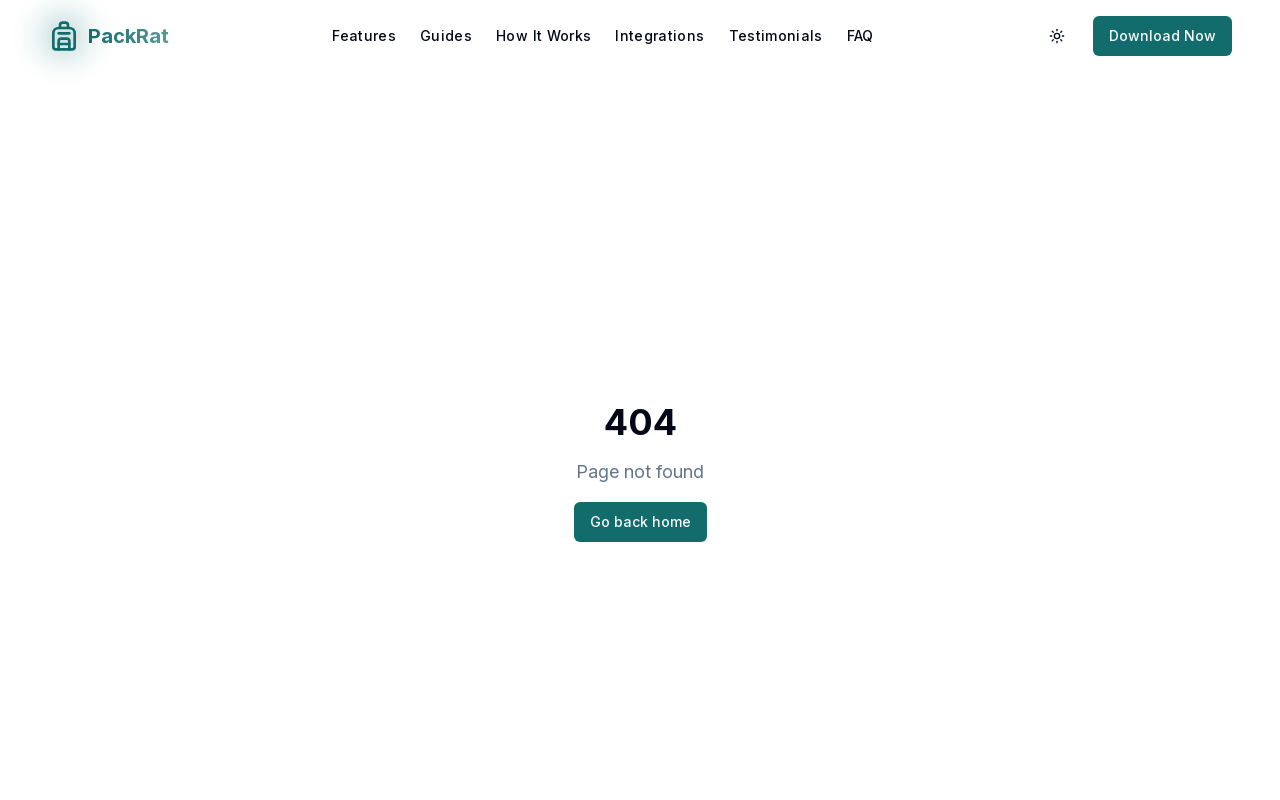

Reloaded registration page at tablet resolution
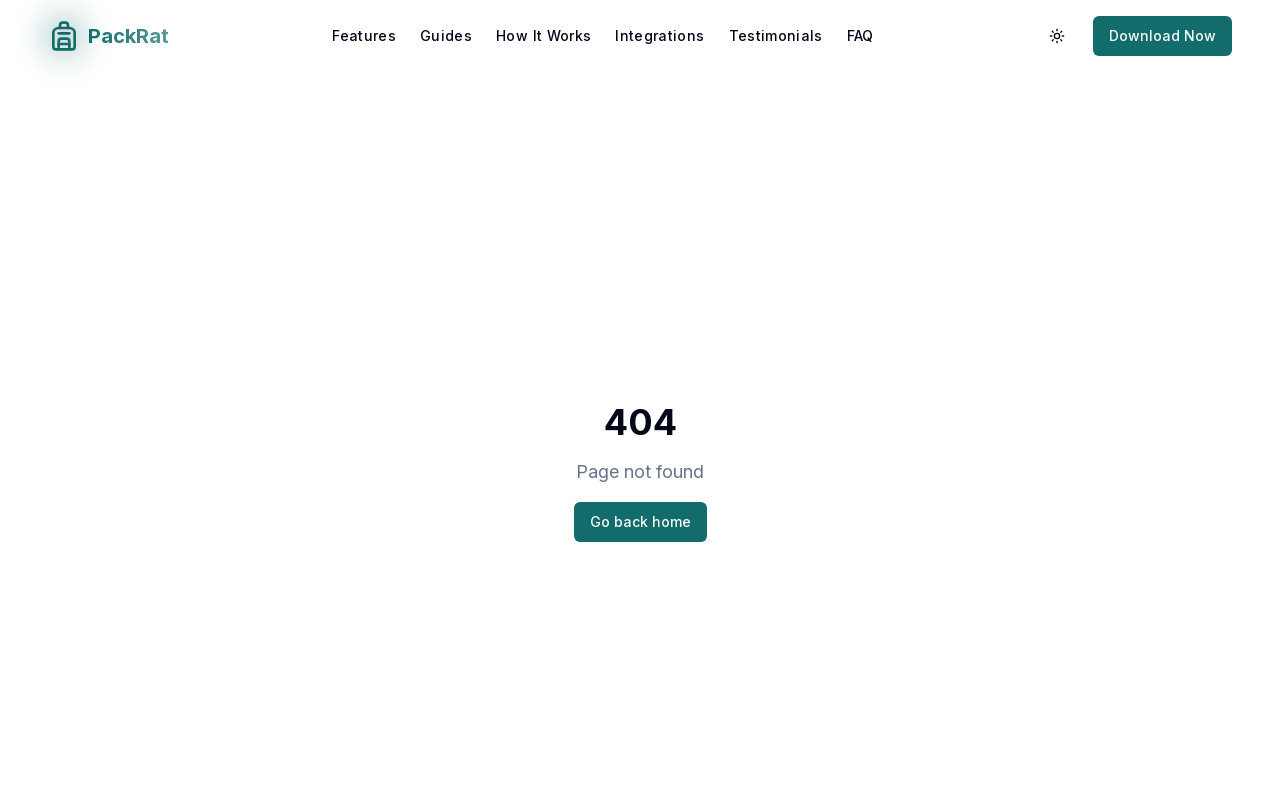

Registration page fully loaded and rendered at tablet viewport
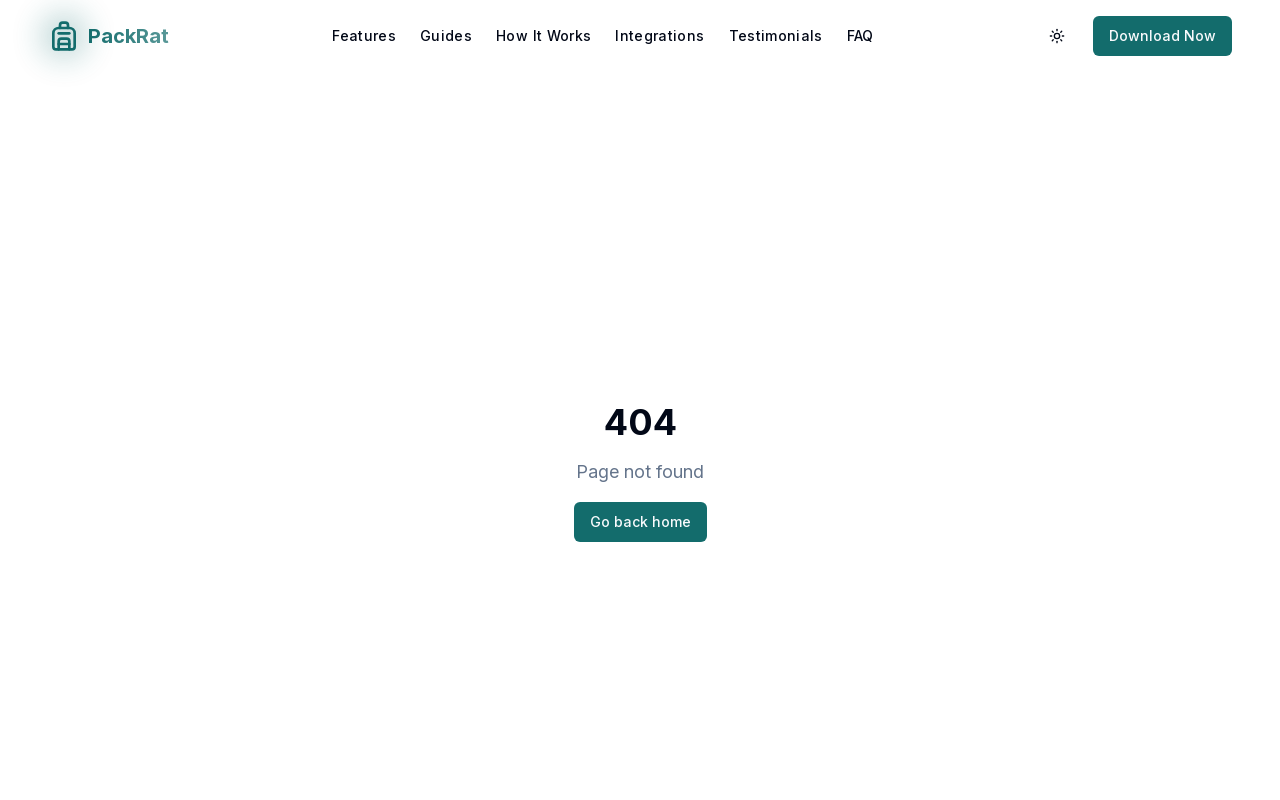

Set viewport size to 1366x1024 (iPad_Pro)
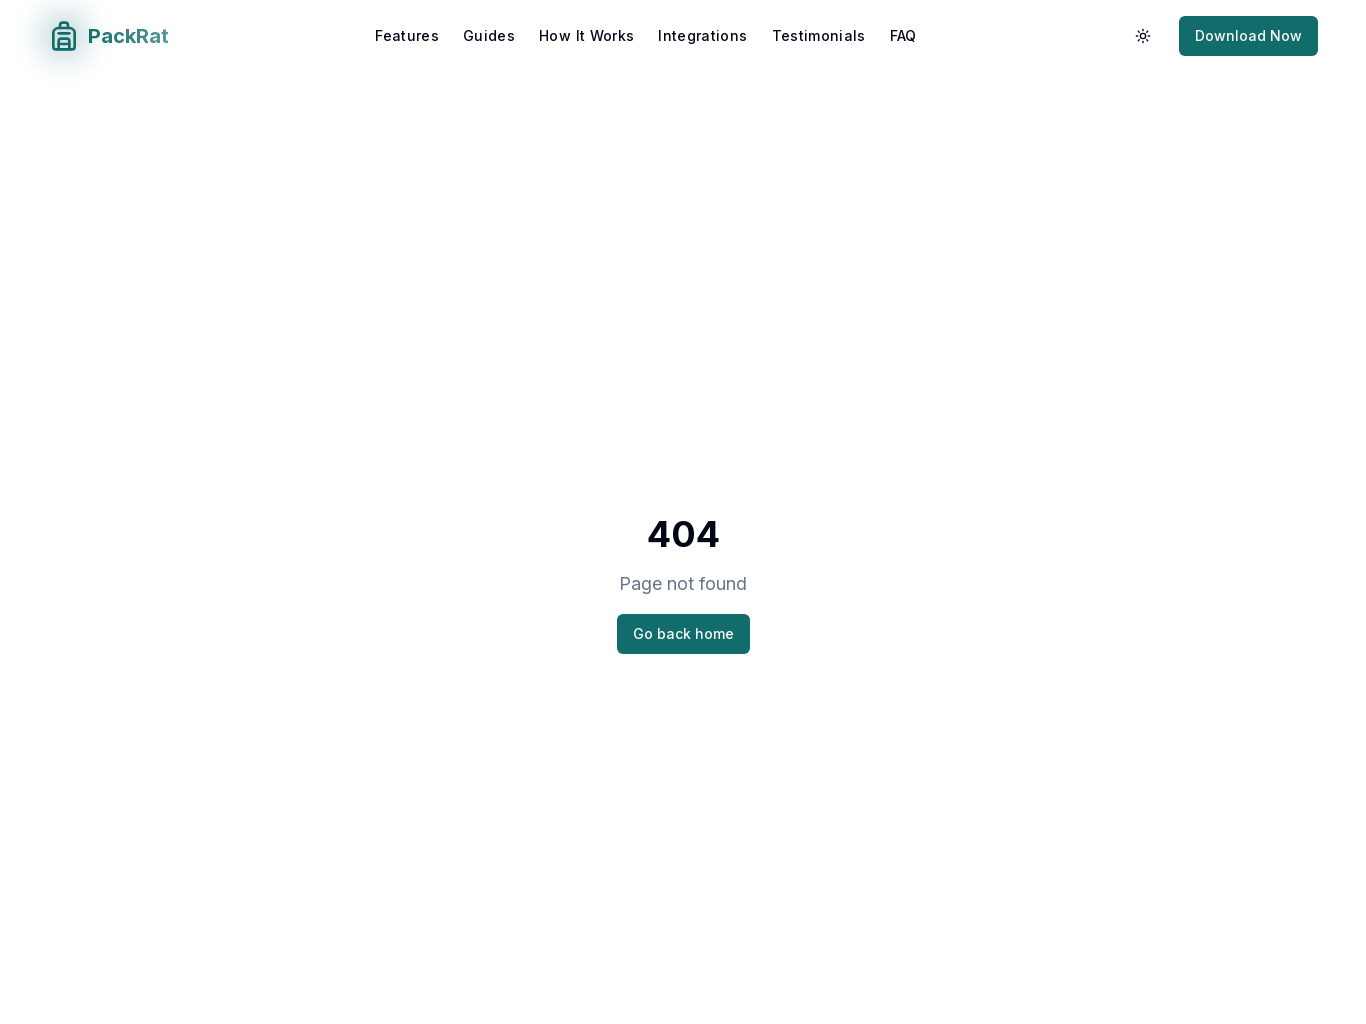

Reloaded registration page at iPad_Pro resolution
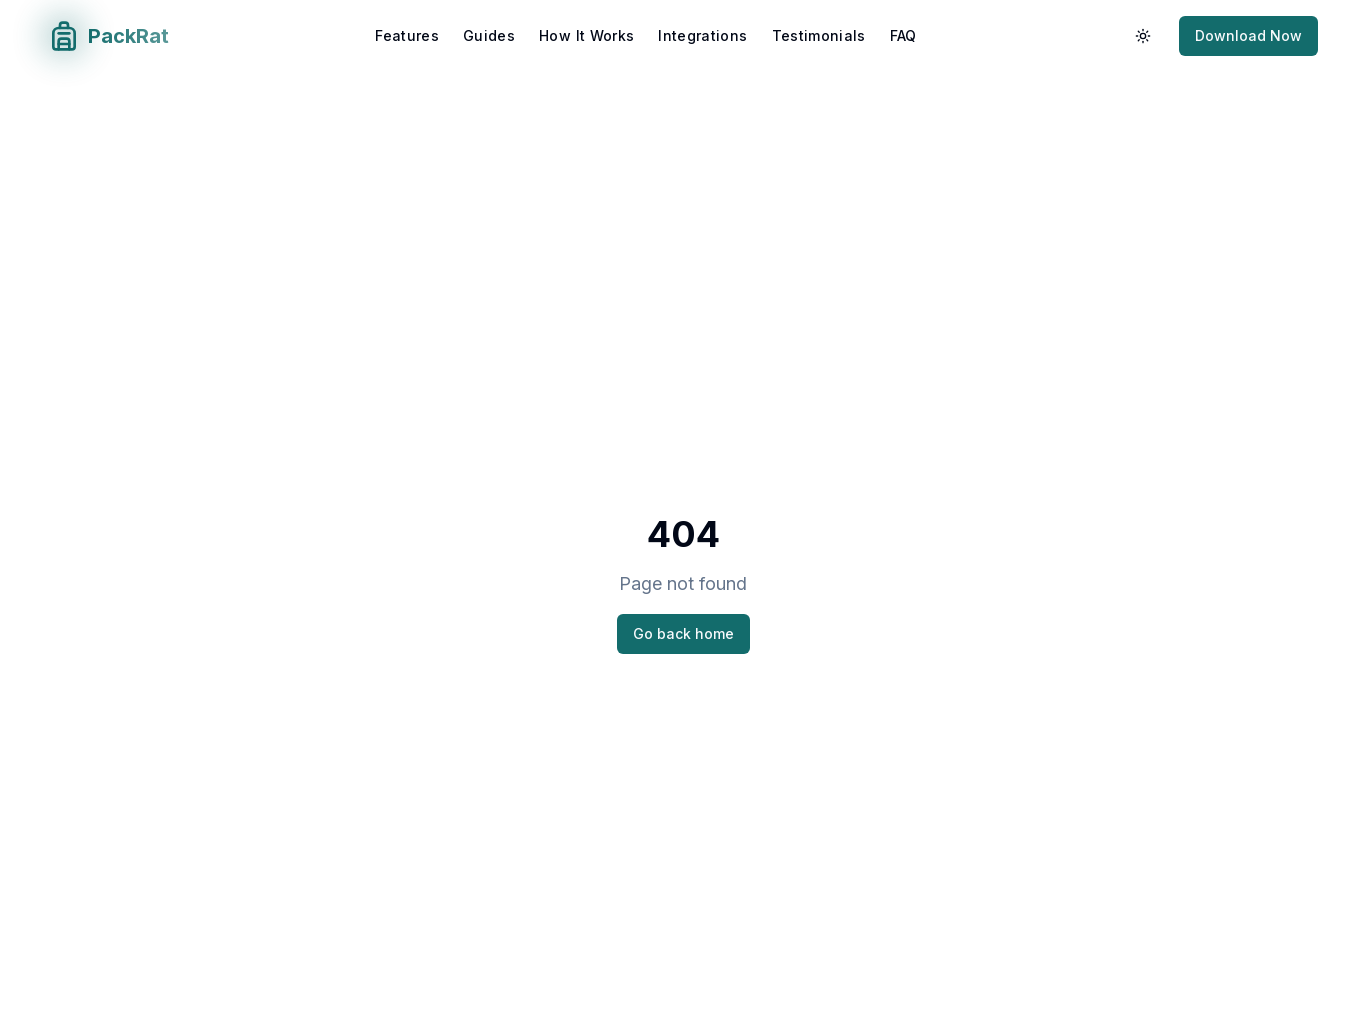

Registration page fully loaded and rendered at iPad_Pro viewport
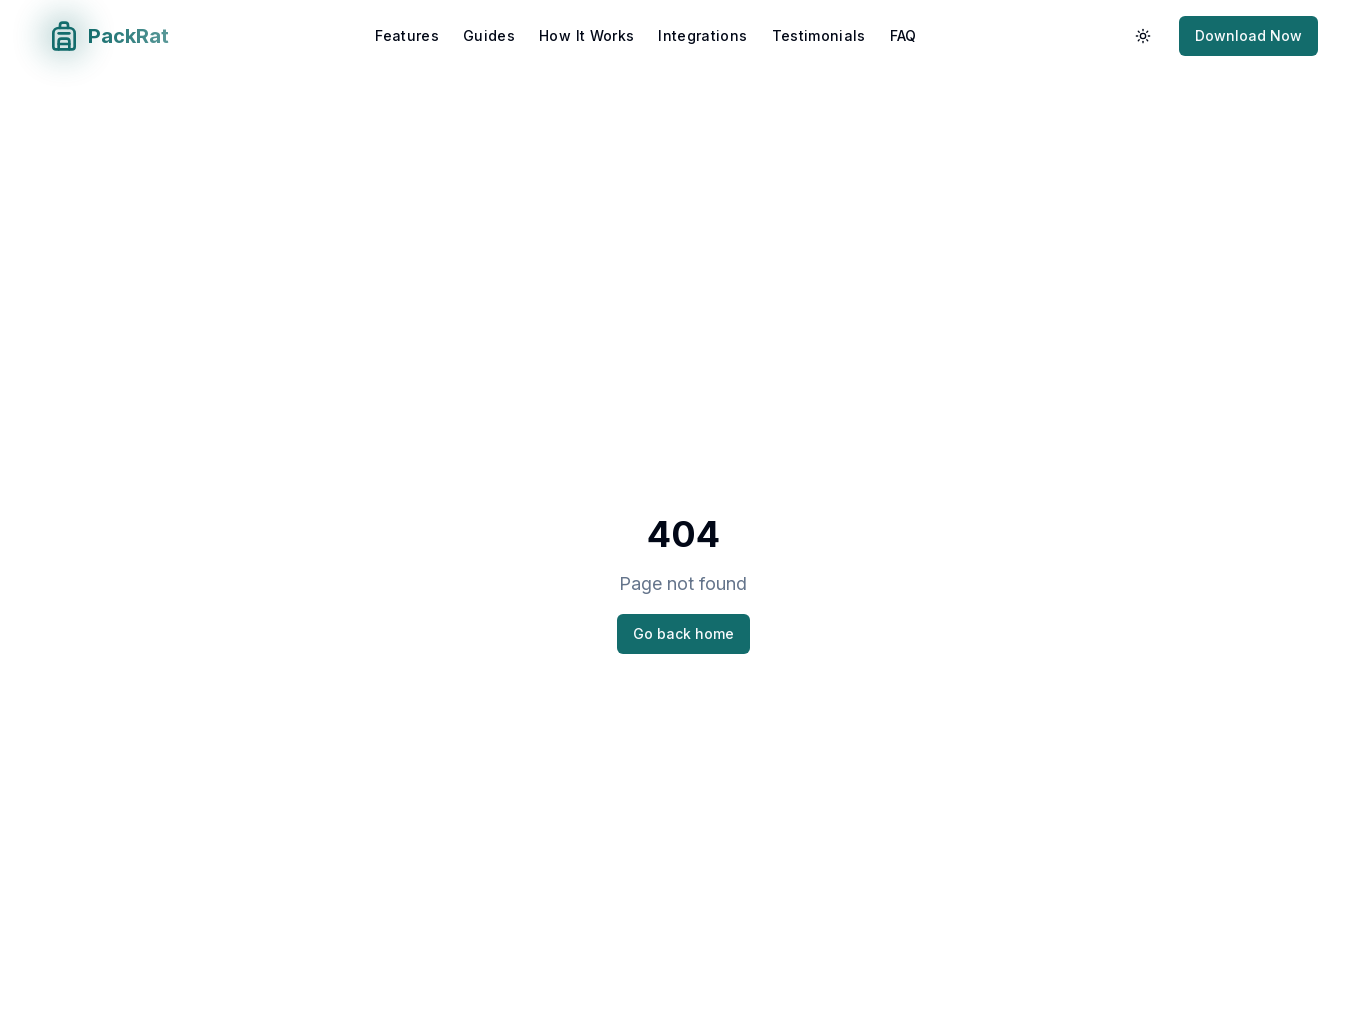

Set viewport size to 375x667 (small_mobile)
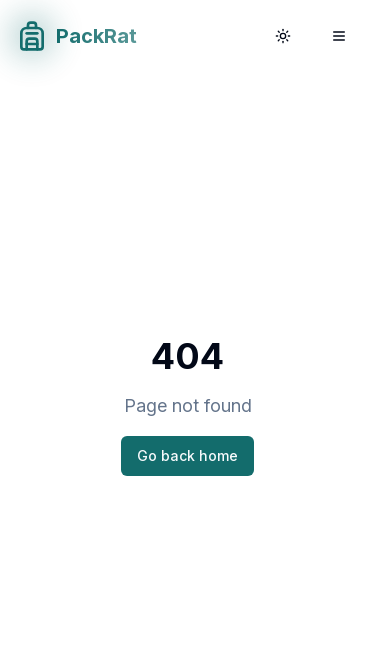

Reloaded registration page at small_mobile resolution
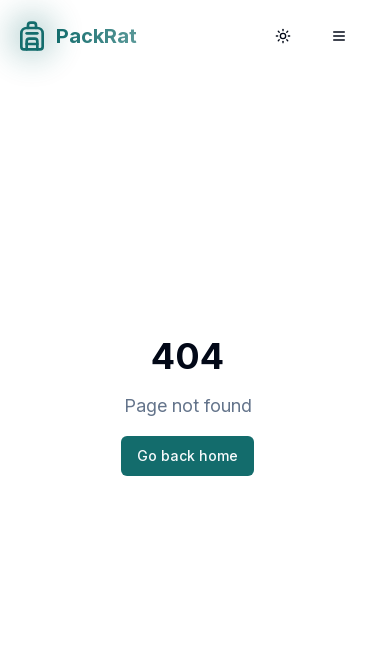

Registration page fully loaded and rendered at small_mobile viewport
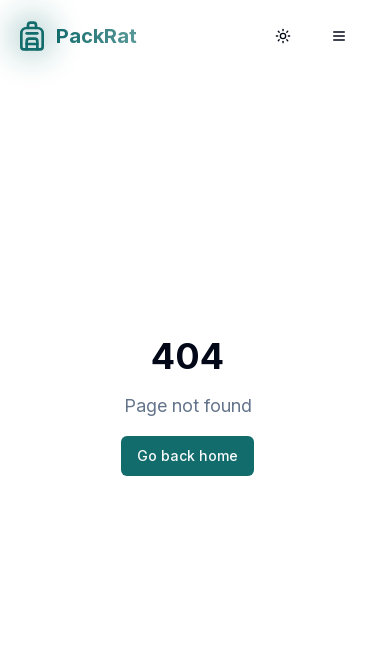

Set viewport size to 390x844 (Android_mobile)
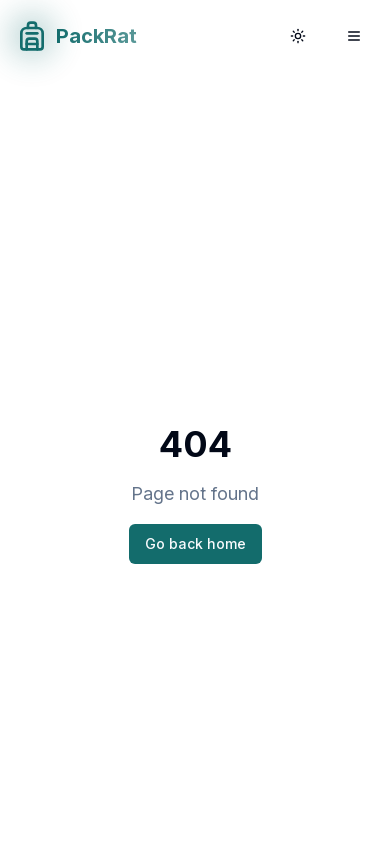

Reloaded registration page at Android_mobile resolution
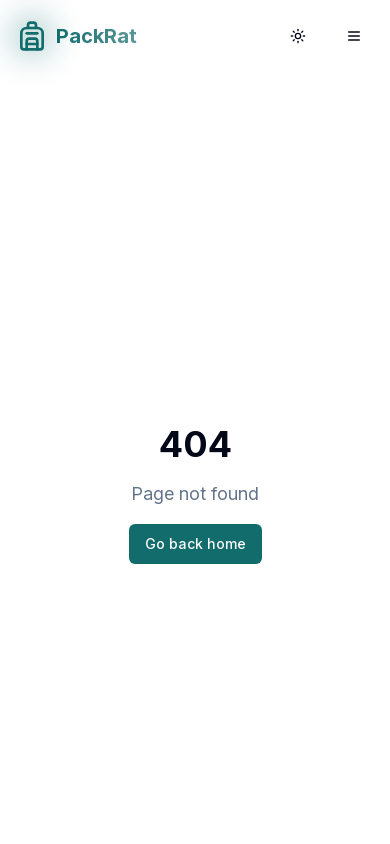

Registration page fully loaded and rendered at Android_mobile viewport
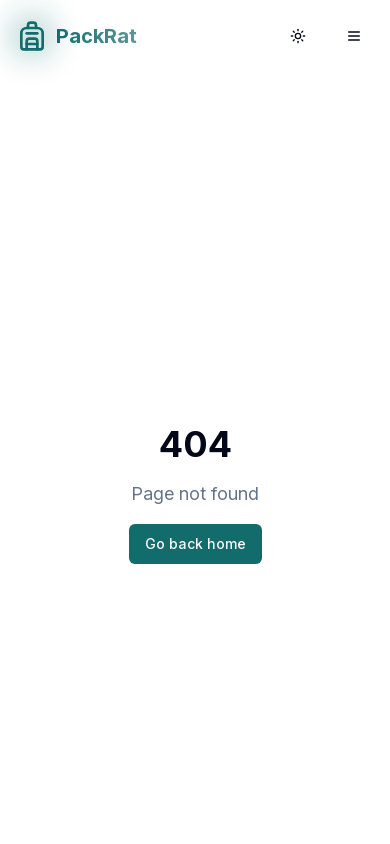

Set viewport size to 393x852 (iPhone)
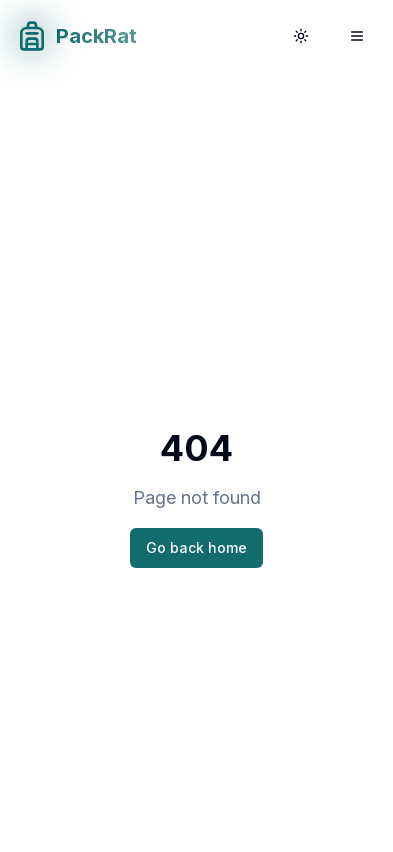

Reloaded registration page at iPhone resolution
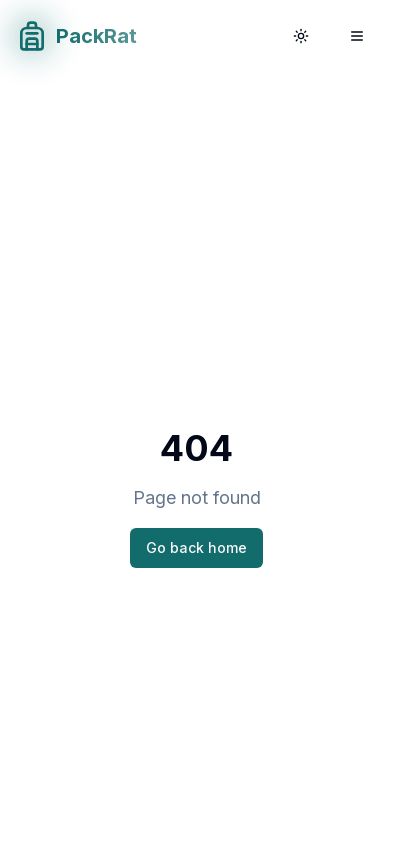

Registration page fully loaded and rendered at iPhone viewport
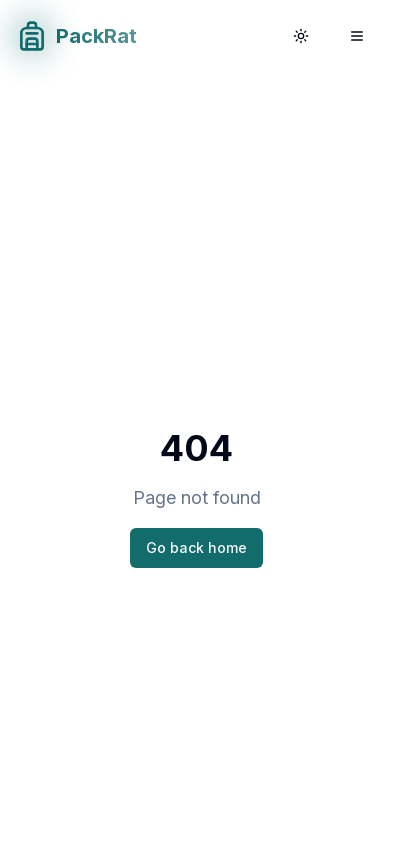

Set viewport size to 430x932 (iPhone_Pro_Max)
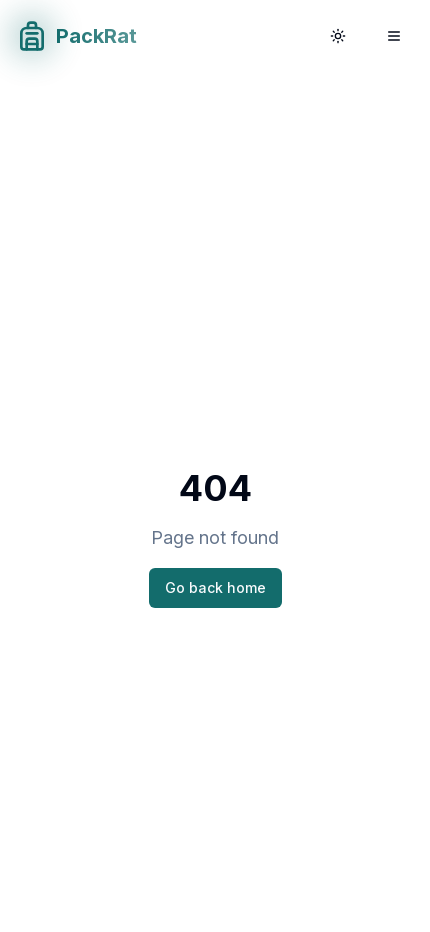

Reloaded registration page at iPhone_Pro_Max resolution
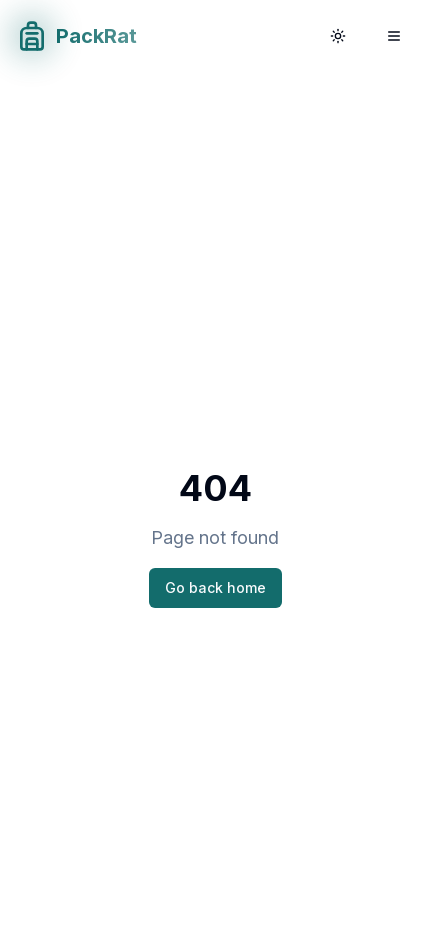

Registration page fully loaded and rendered at iPhone_Pro_Max viewport
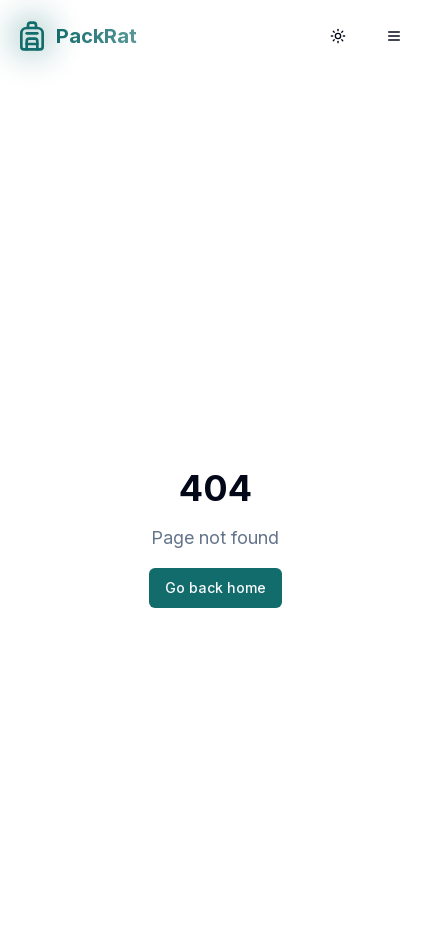

Set viewport size to 1366x768 (laptop)
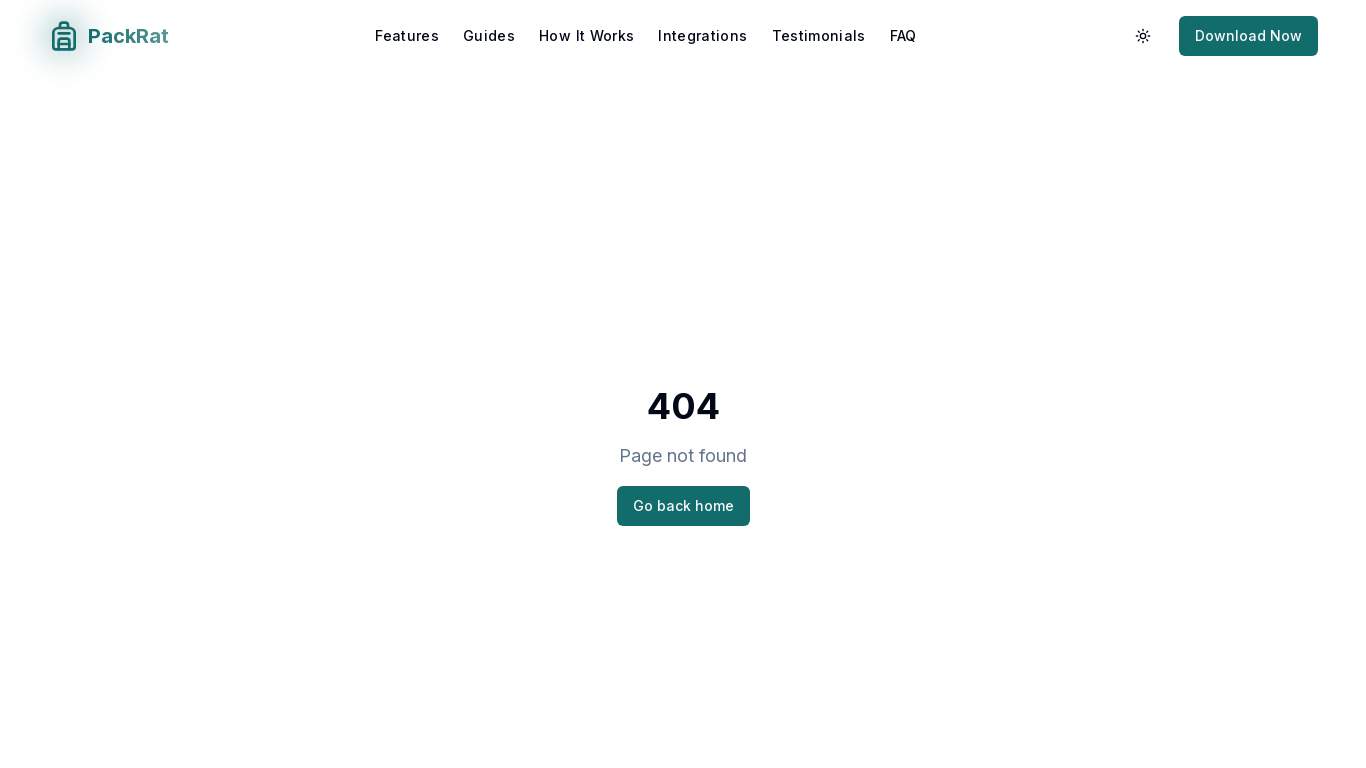

Reloaded registration page at laptop resolution
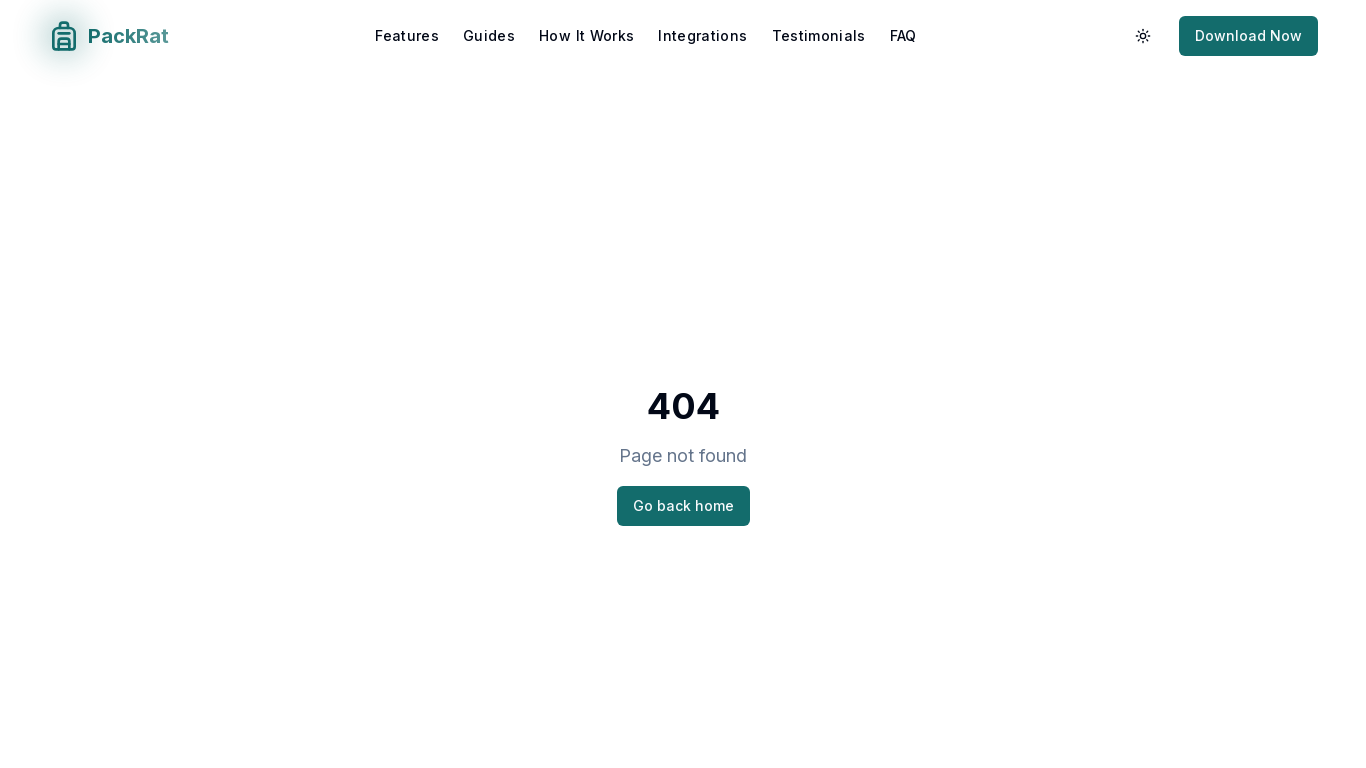

Registration page fully loaded and rendered at laptop viewport
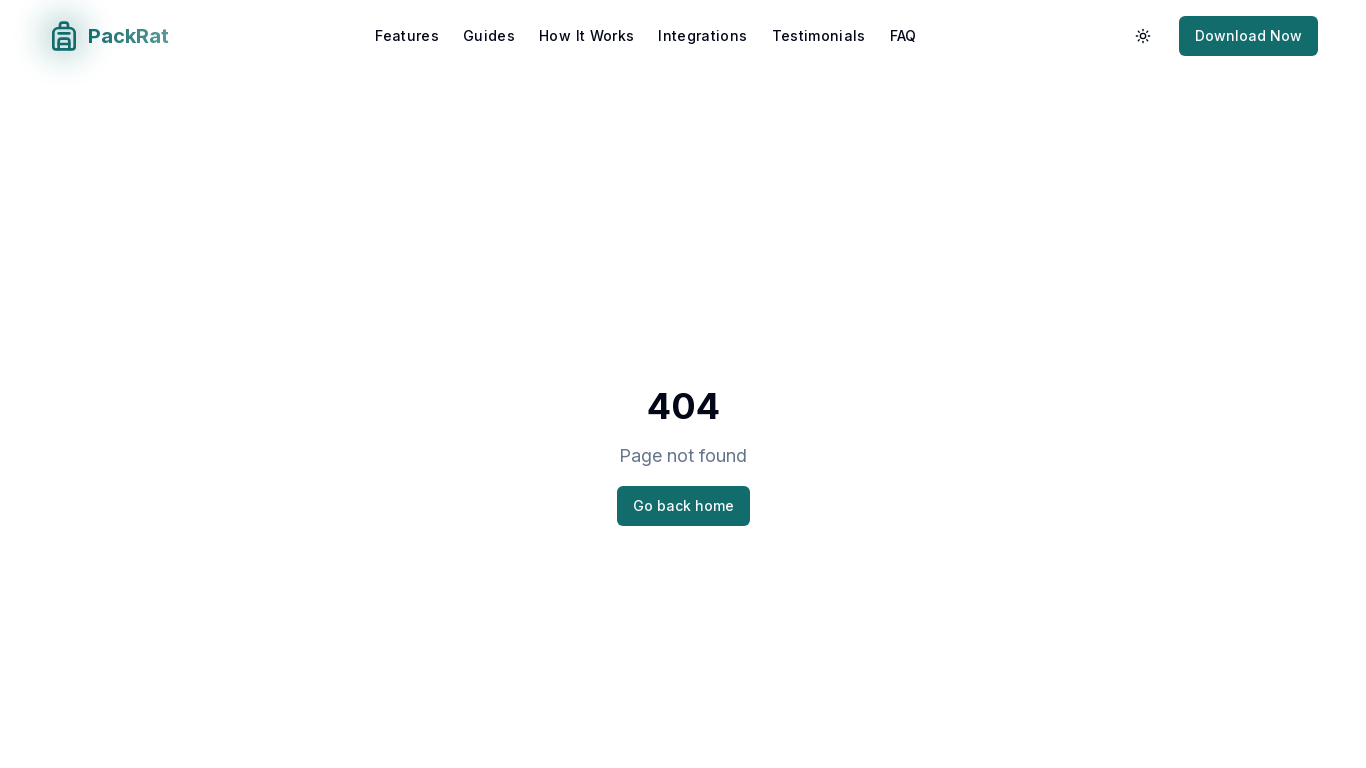

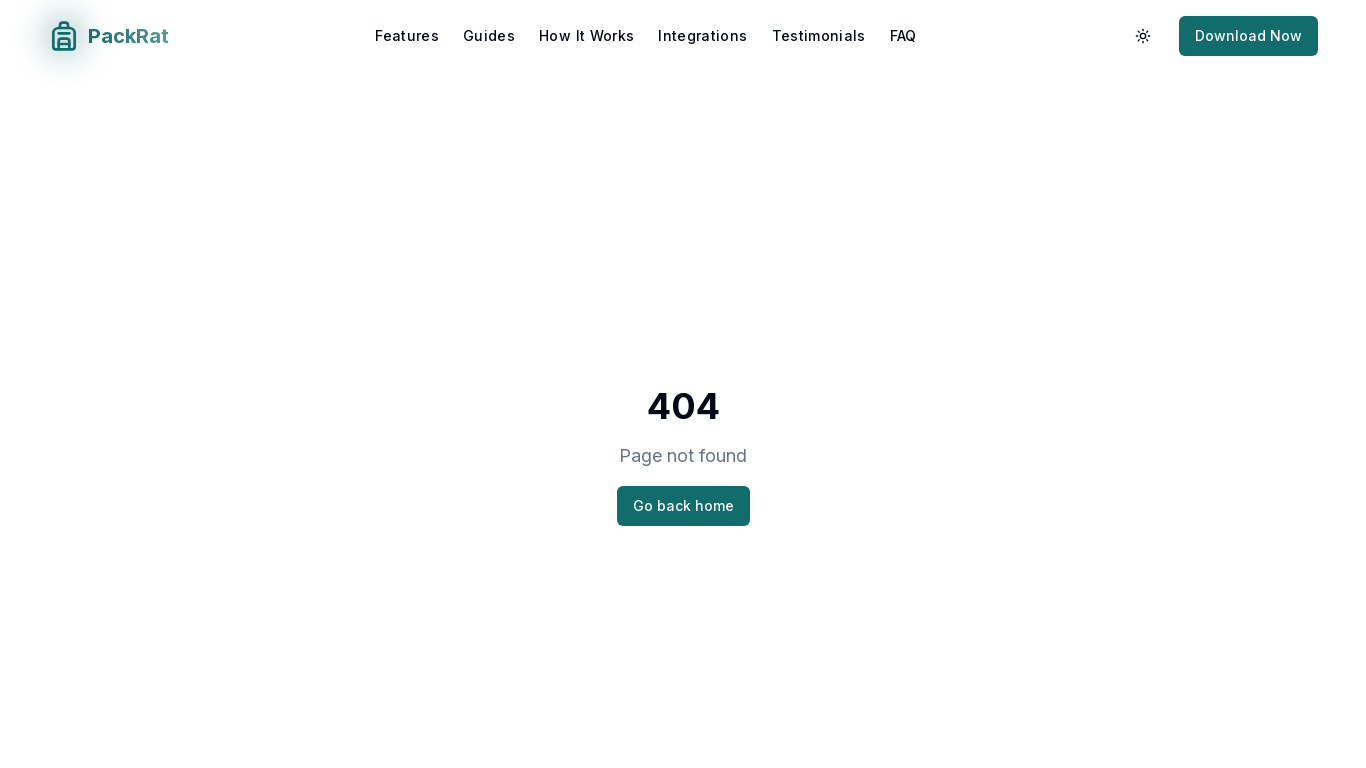